Tests that the YouTube page title does not contain lowercase "youtube"

Starting URL: https://youtube.com/

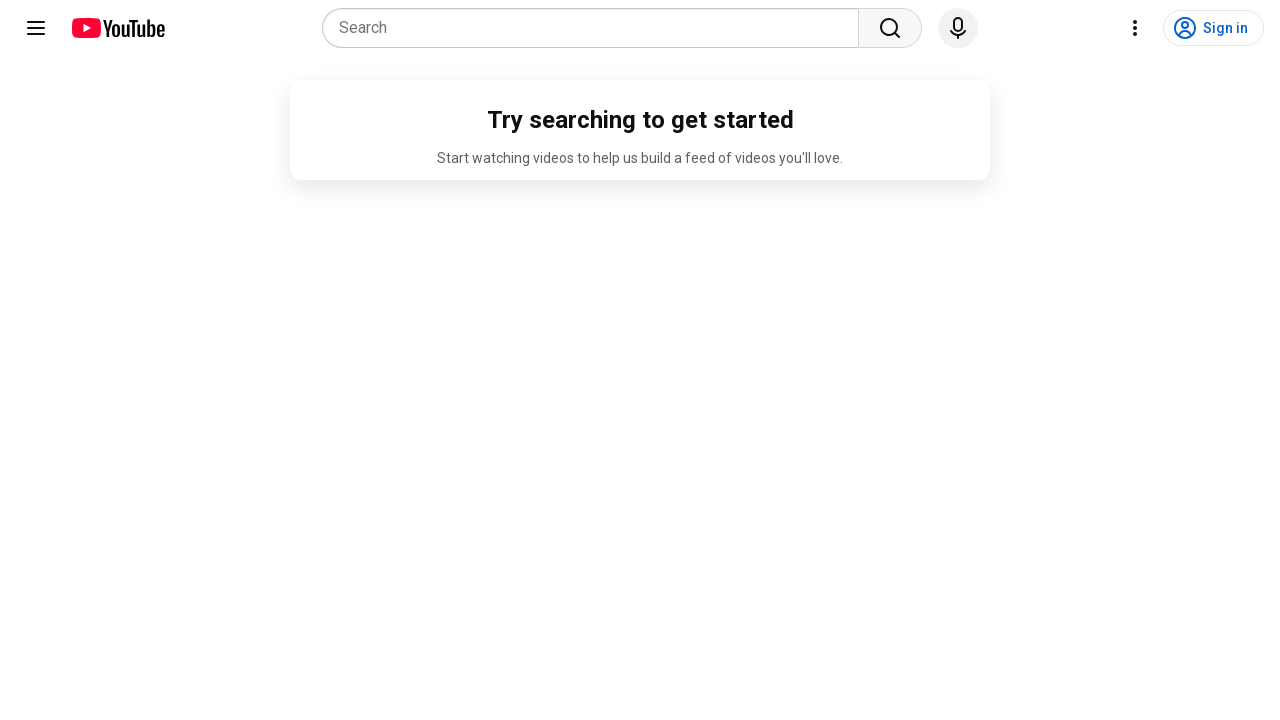

Navigated to https://youtube.com/
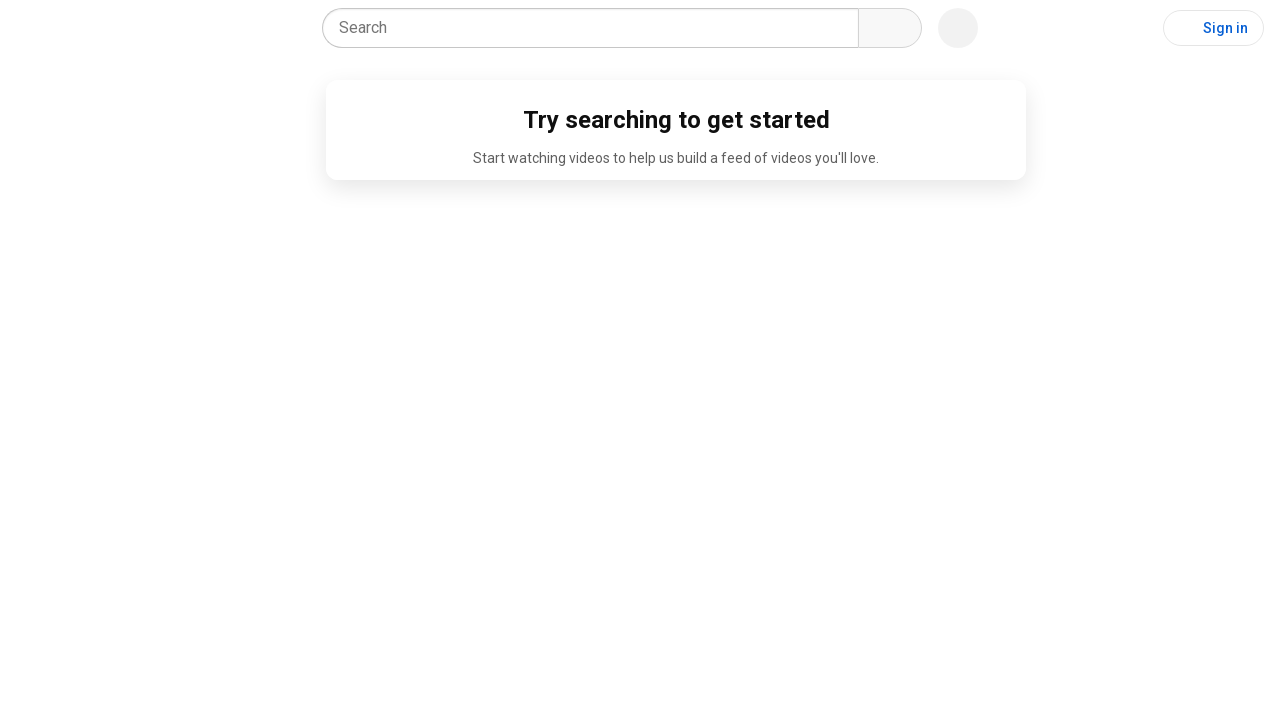

Verified that page title does not contain lowercase 'youtube'
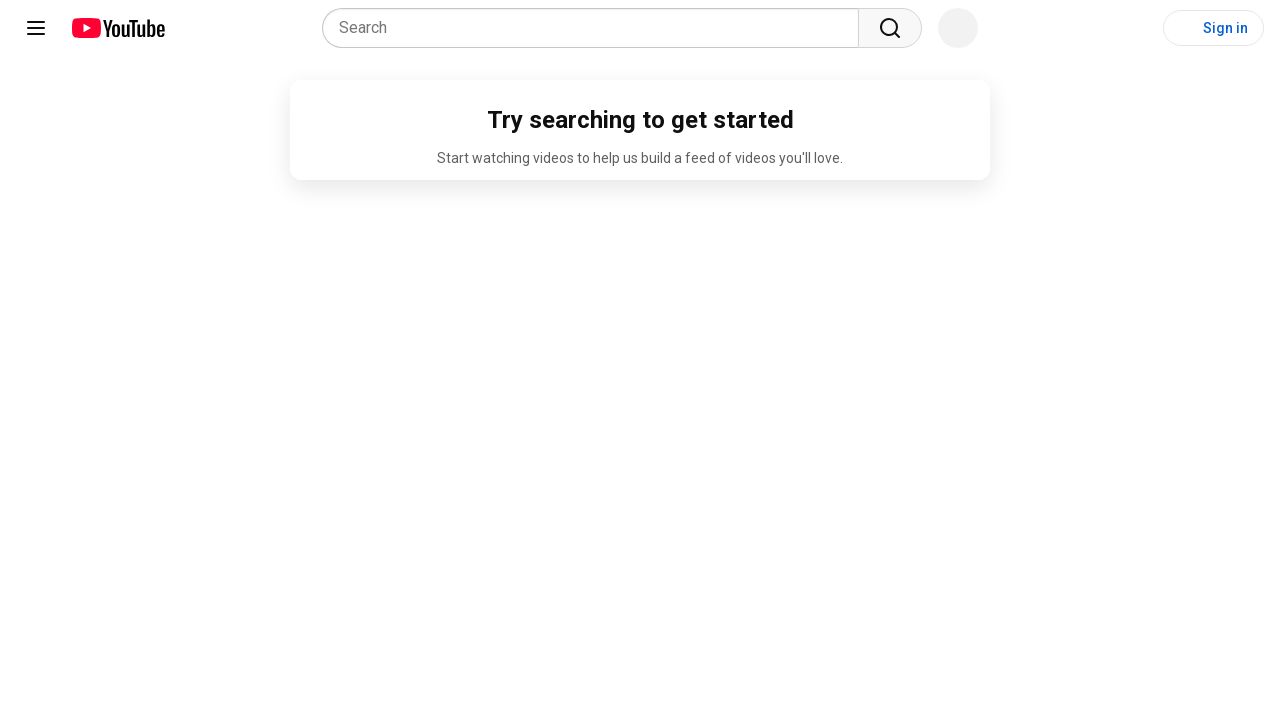

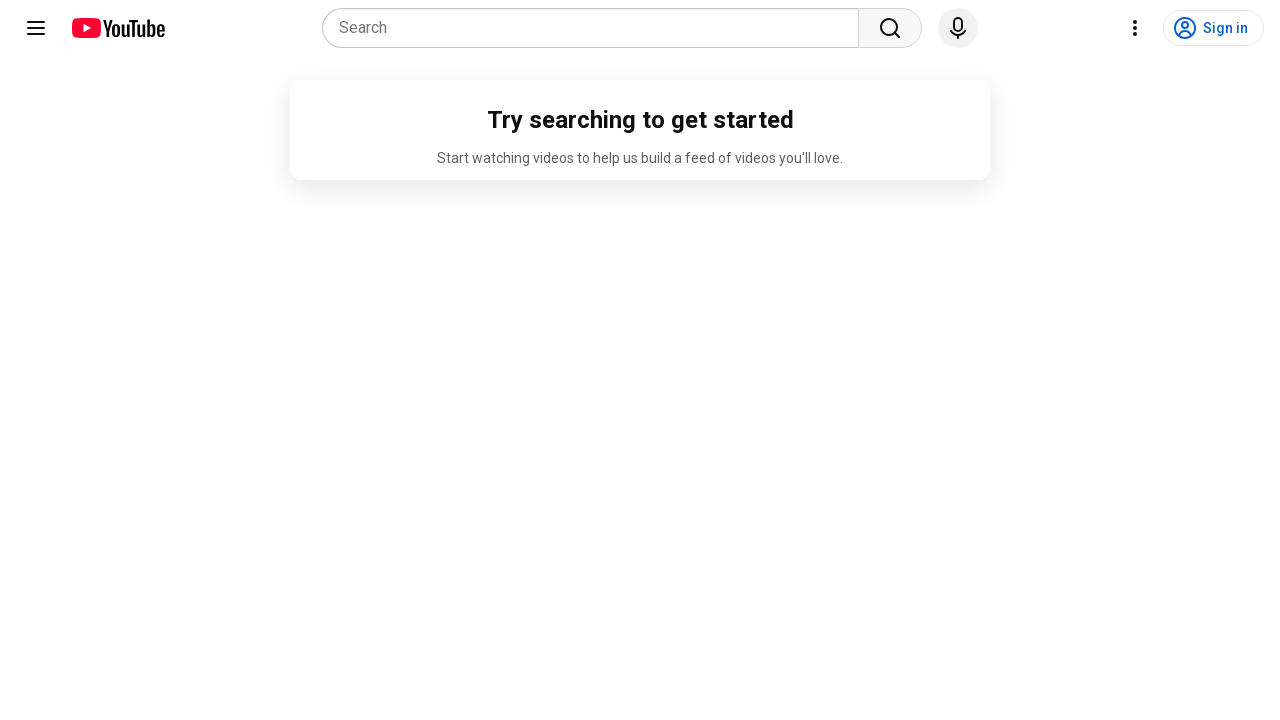